Tests the job search functionality on ticjob.es by entering a search query for Python jobs in Málaga and submitting the search form, then verifying that job listings are displayed.

Starting URL: https://ticjob.es

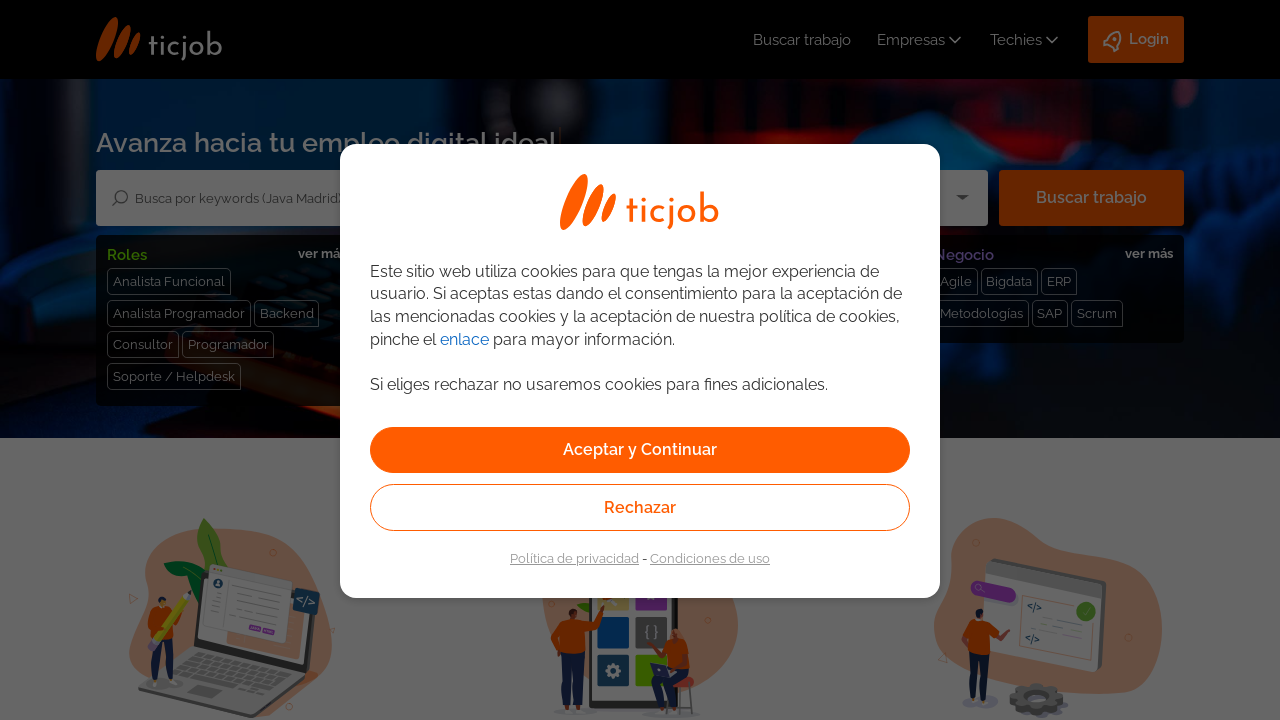

Filled search input with 'Python Málaga' on #keywords-input
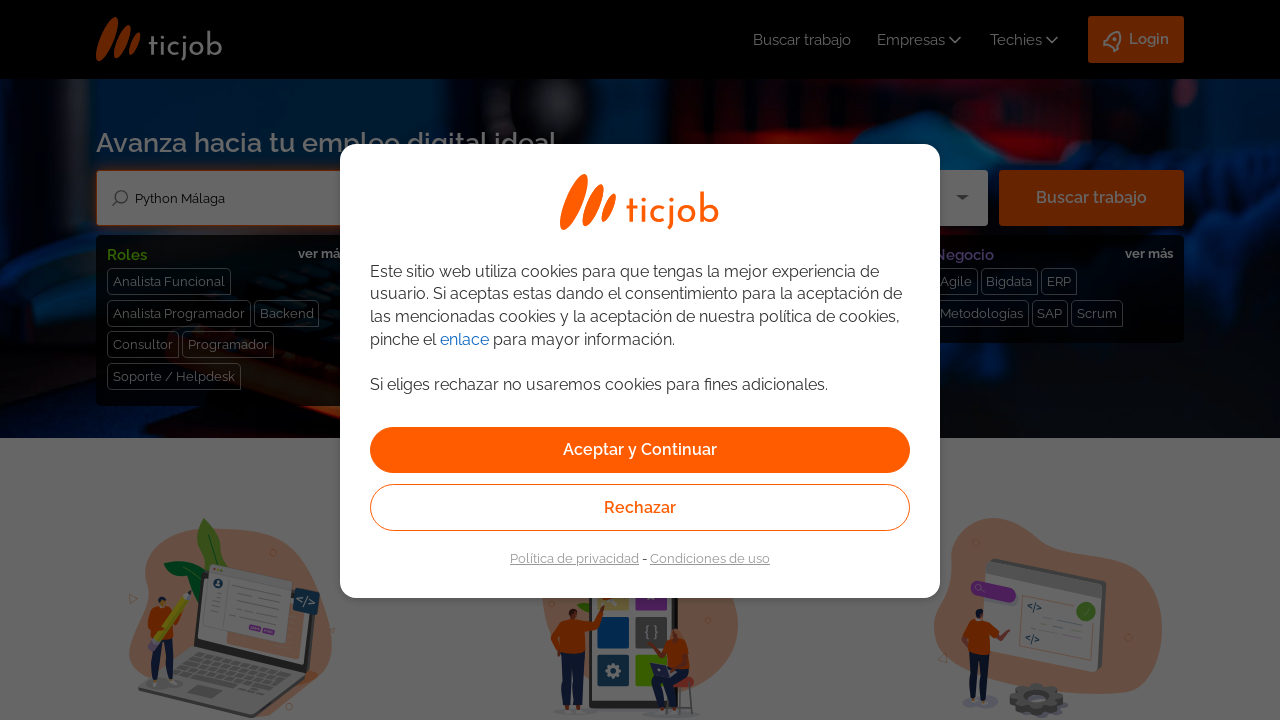

Submitted the job search form
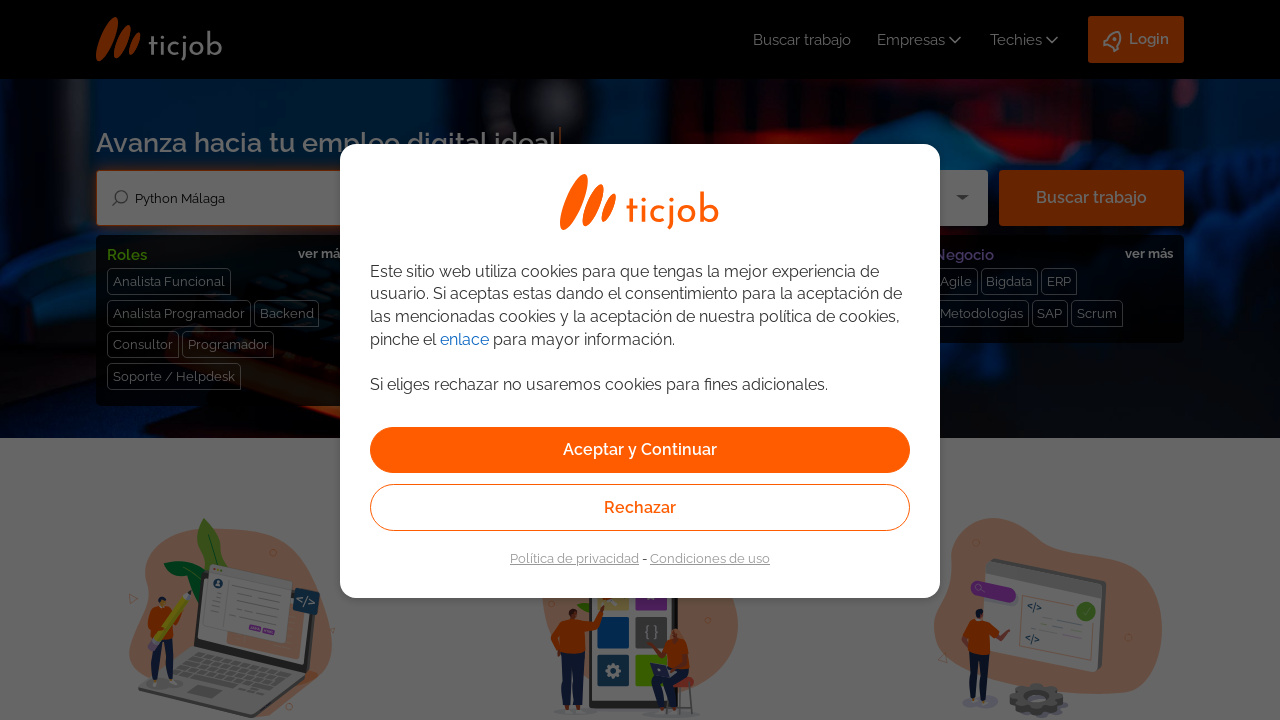

Job title elements loaded
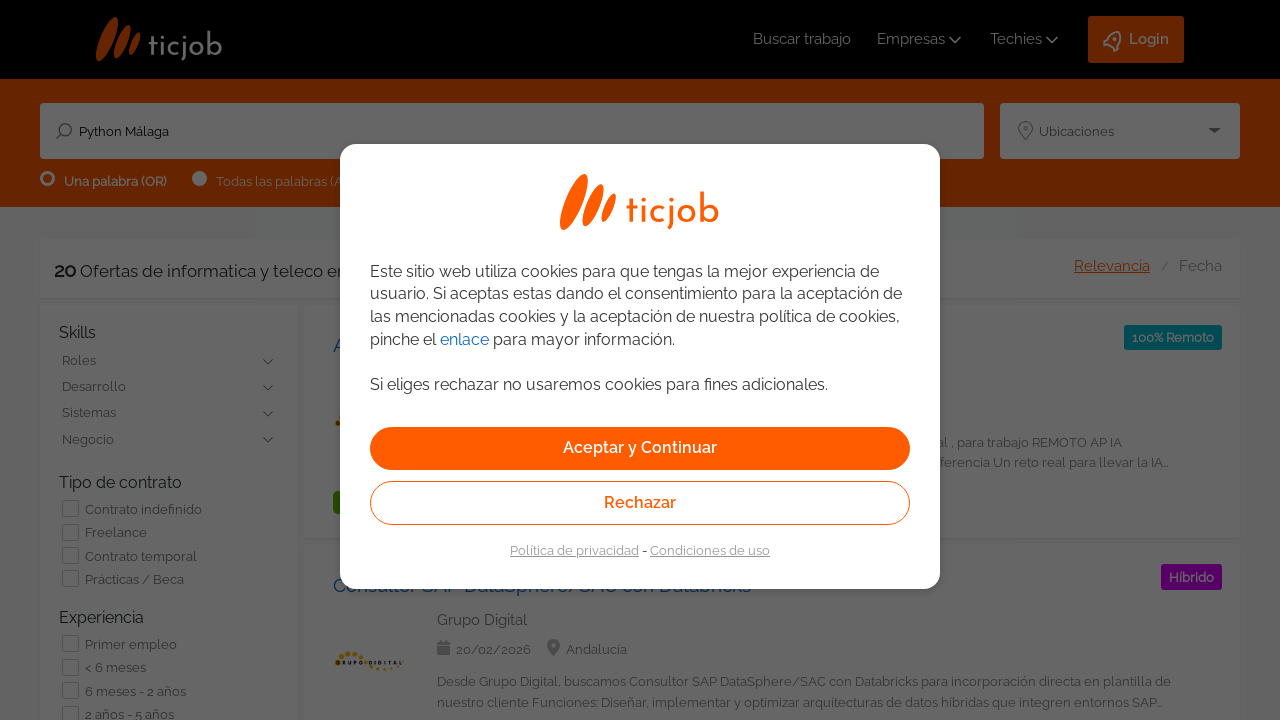

Job description elements loaded, job listings verified
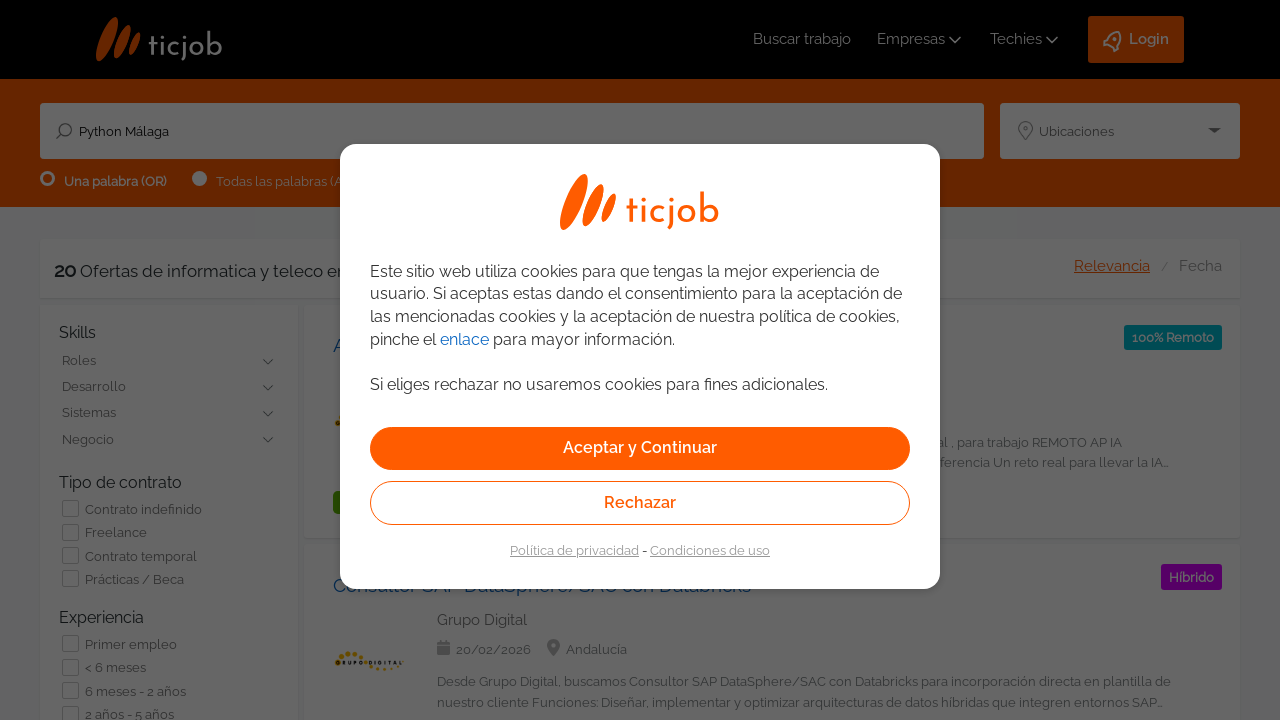

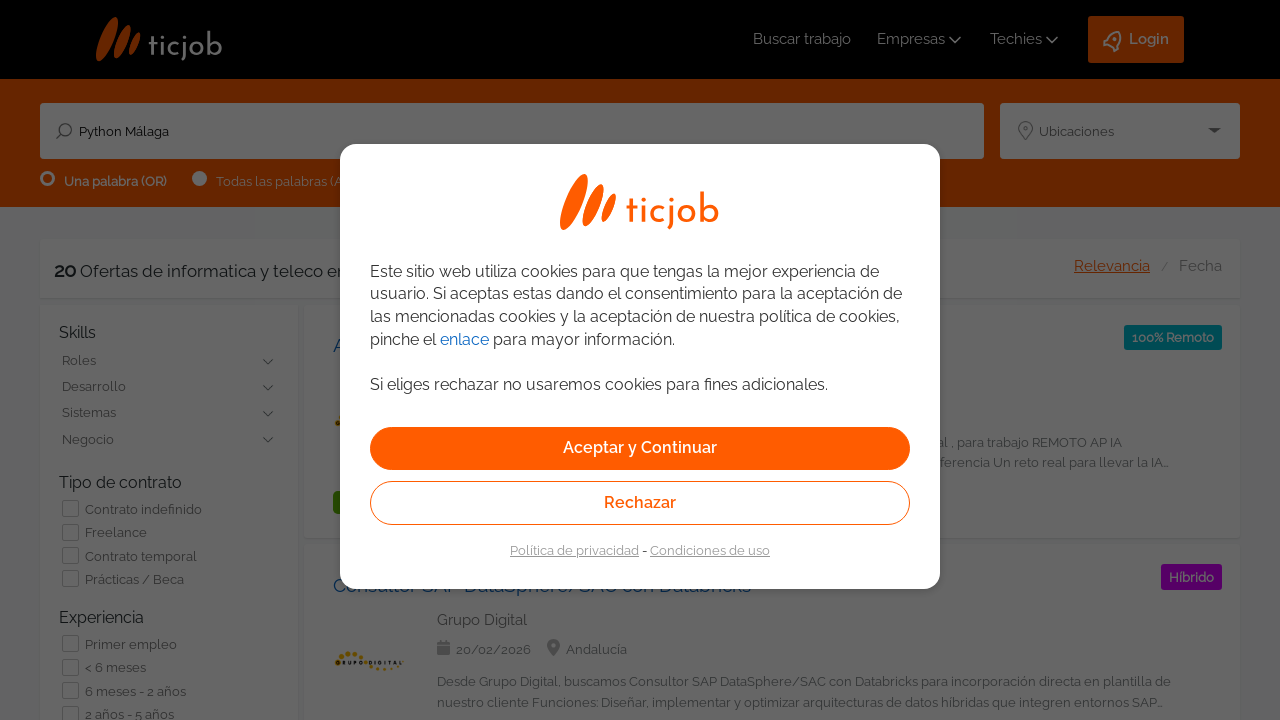